Tests handling of stale element references by removing a checkbox element from the DOM and then adding it back

Starting URL: http://the-internet.herokuapp.com/dynamic_controls

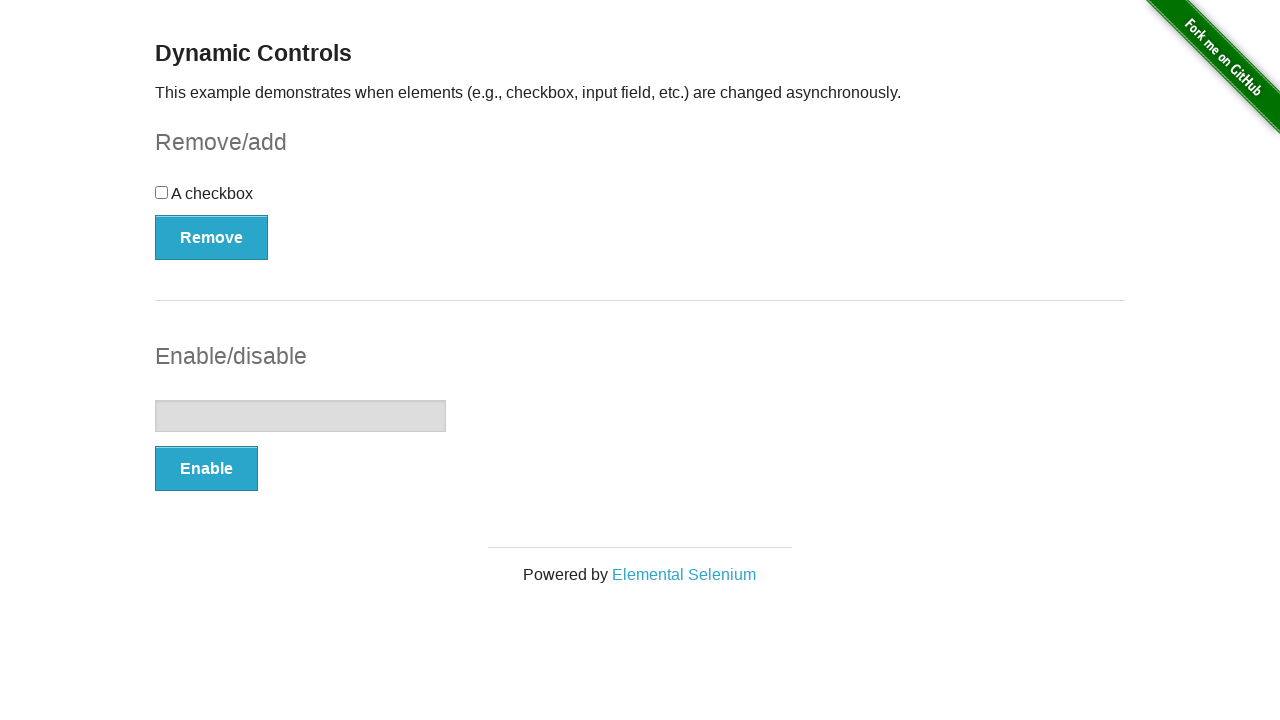

Clicked Remove button to remove checkbox from DOM at (212, 237) on xpath=//button[contains(text(), 'Remove')]
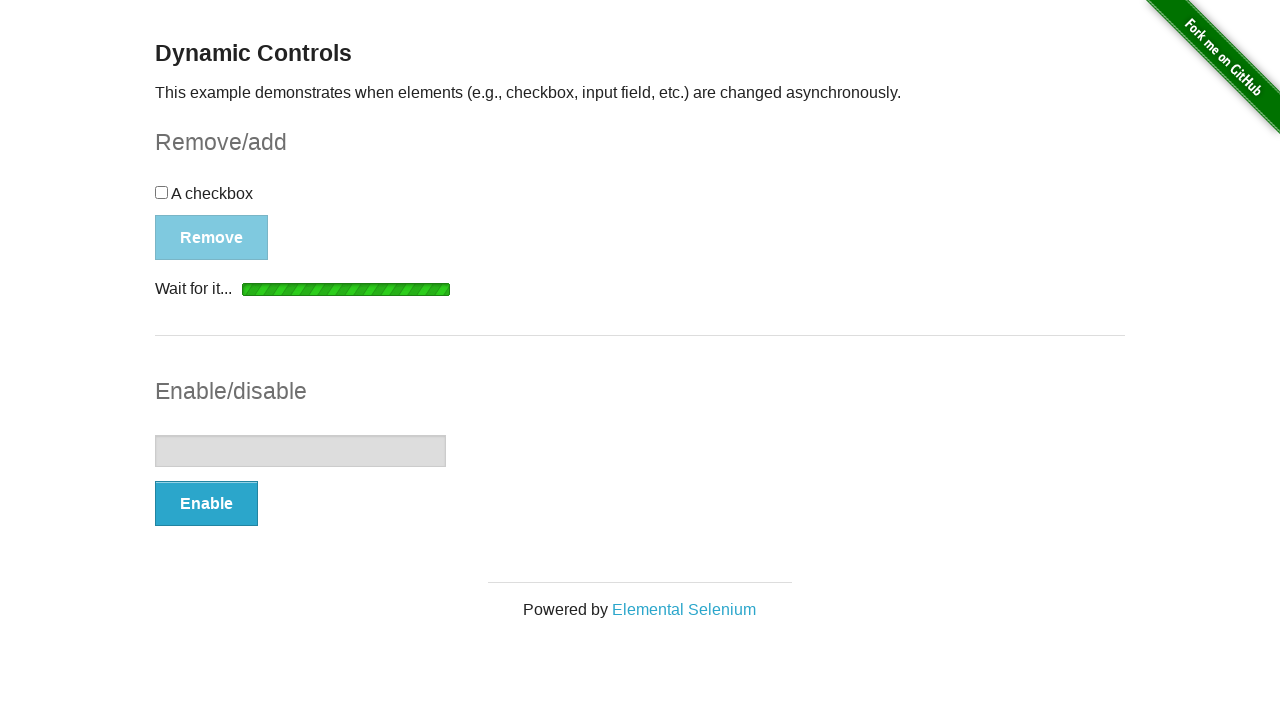

Checkbox successfully removed from DOM and detached
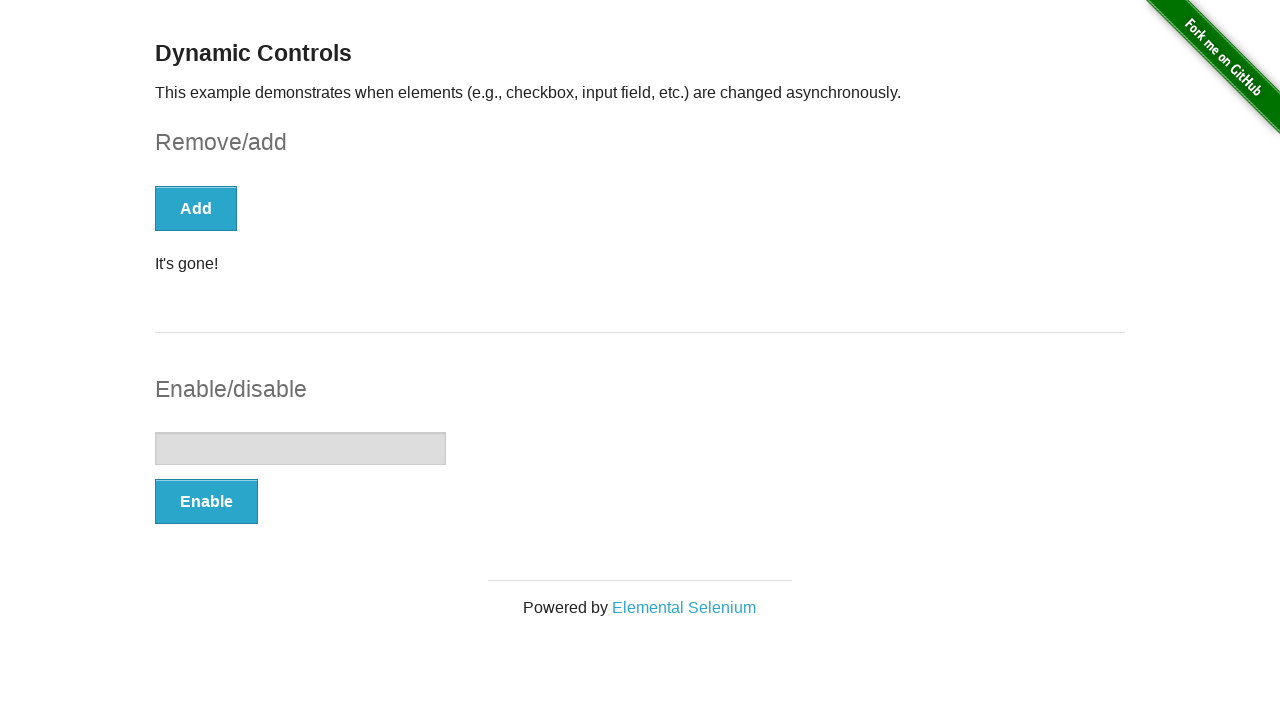

Clicked Add button to add checkbox back to DOM at (196, 208) on xpath=//button[contains(text(), 'Add')]
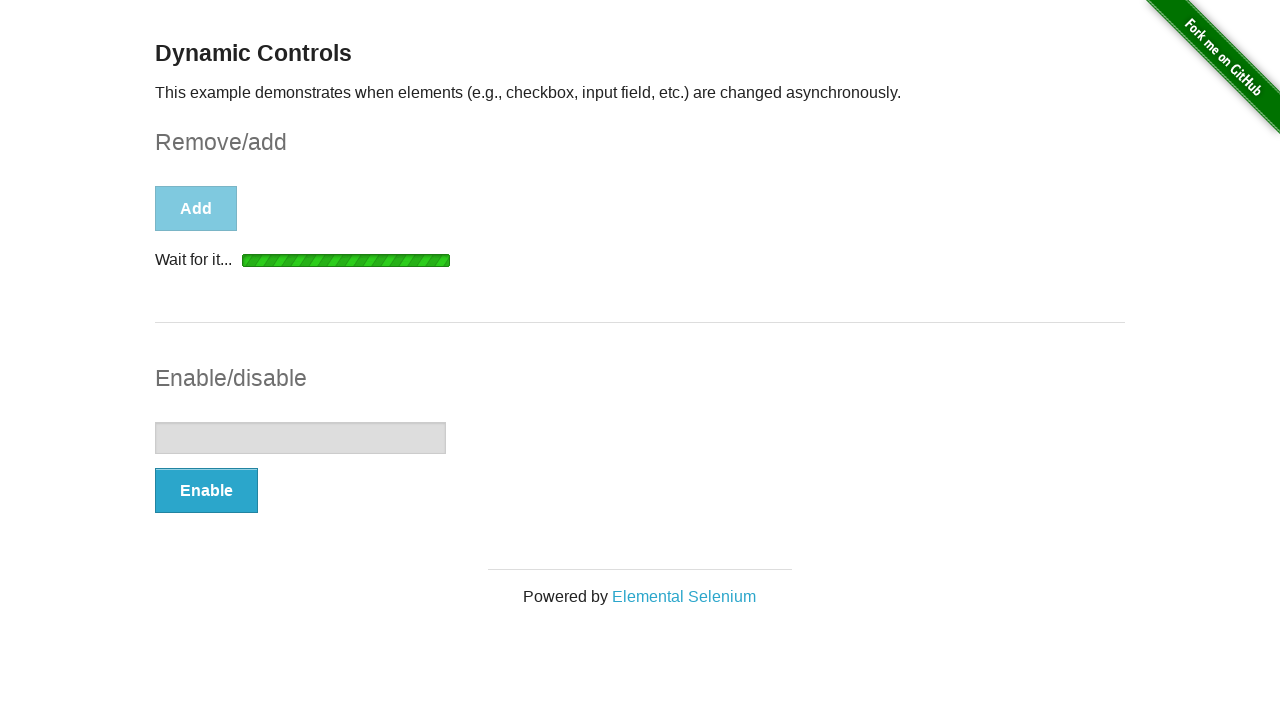

Checkbox successfully added back to DOM and is visible
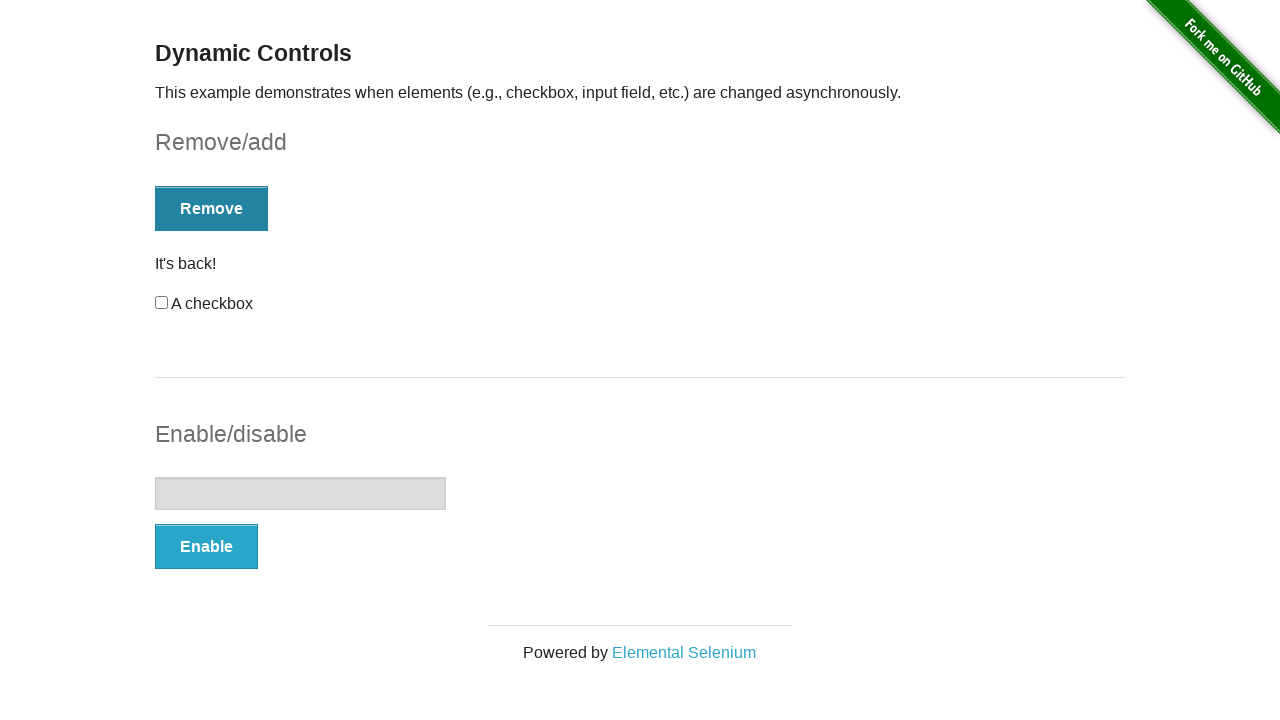

Verified checkbox is visible - stale element test passed
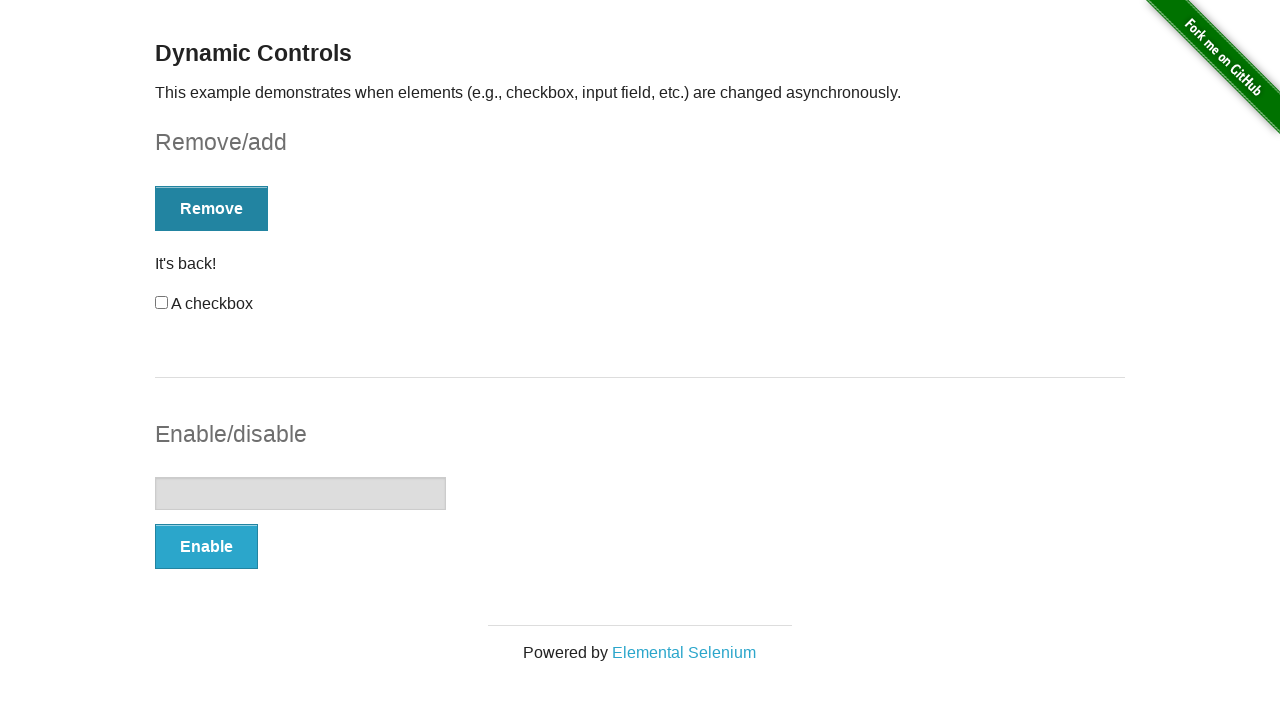

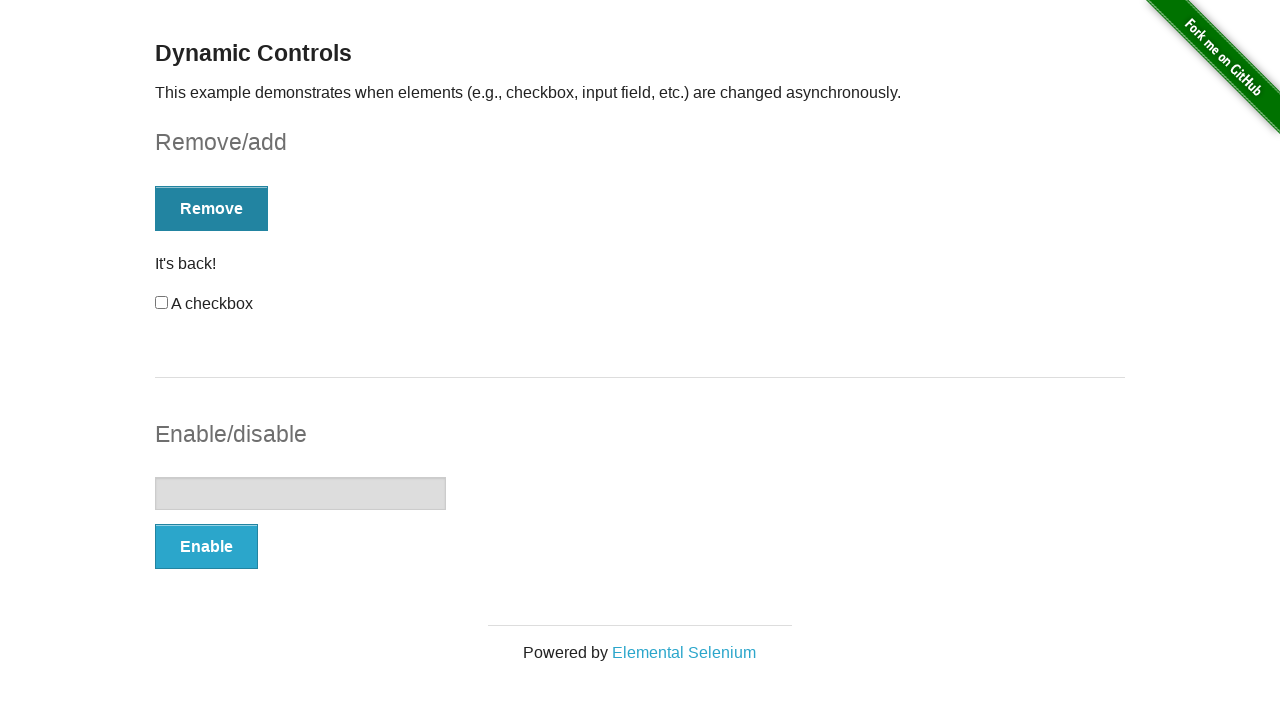